Tests various form elements on the automation practice page including text input and dropdown selection

Starting URL: https://rahulshettyacademy.com/AutomationPractice/

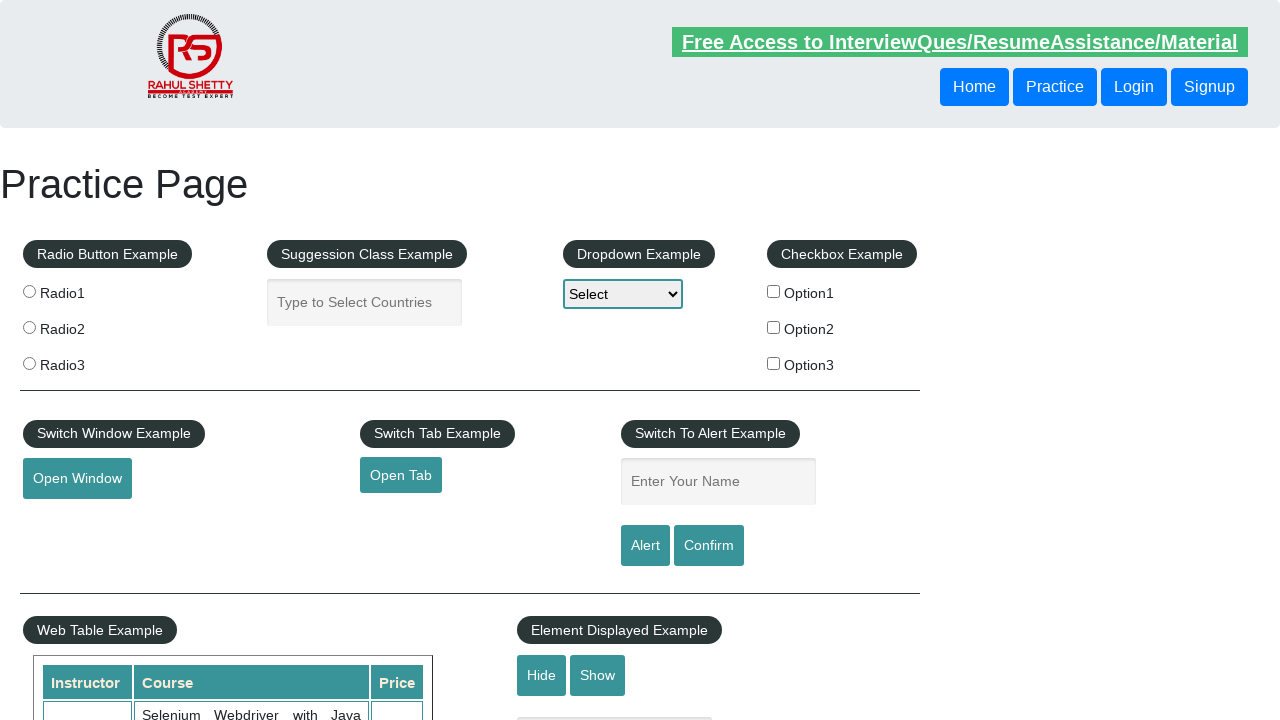

Retrieved header text from page to verify automation practice page loaded
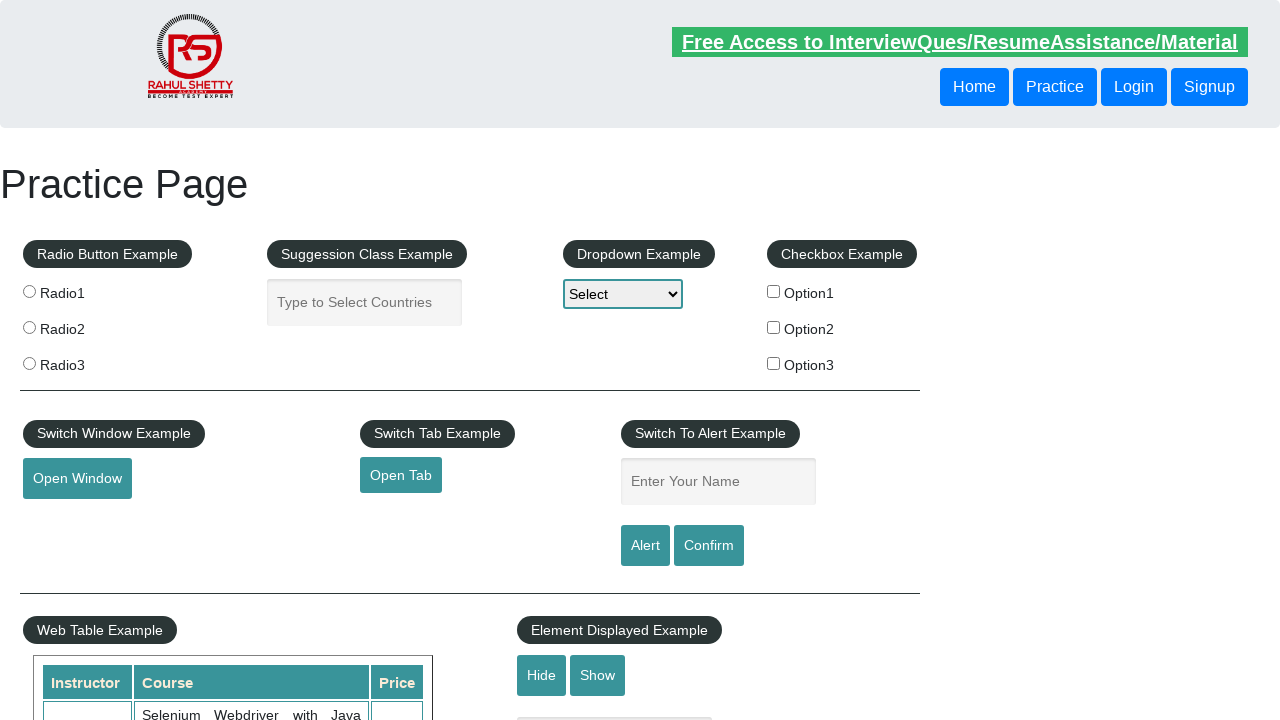

Filled text input field with 'Hi' on input[name='enter-name']
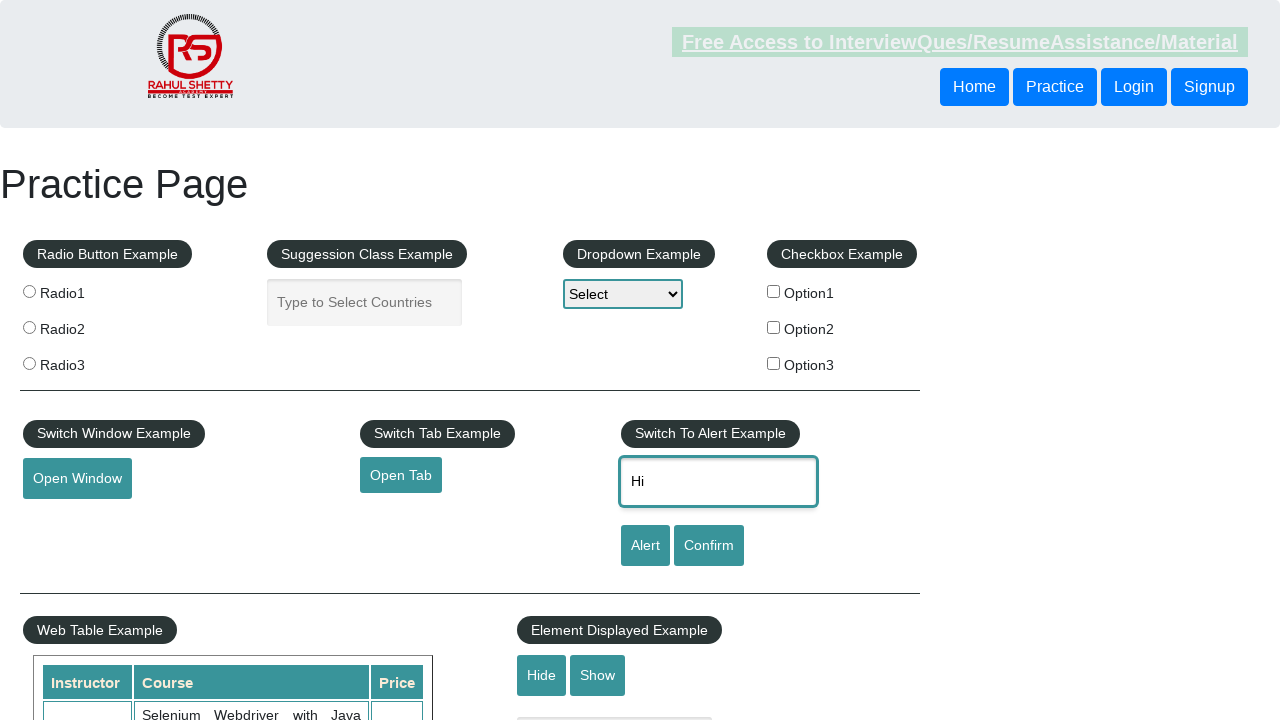

Clicked on dropdown element to open it at (623, 294) on select[name='dropdown-class-example']
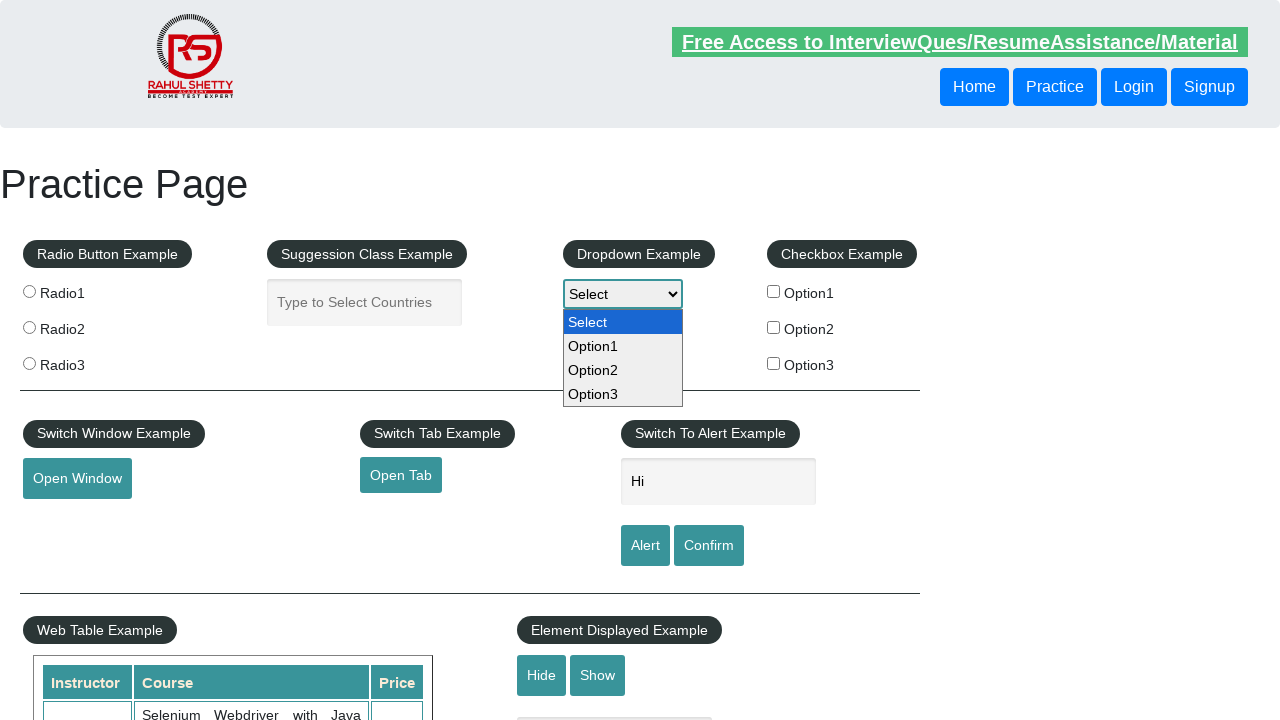

Selected 'option1' from dropdown menu on select[name='dropdown-class-example']
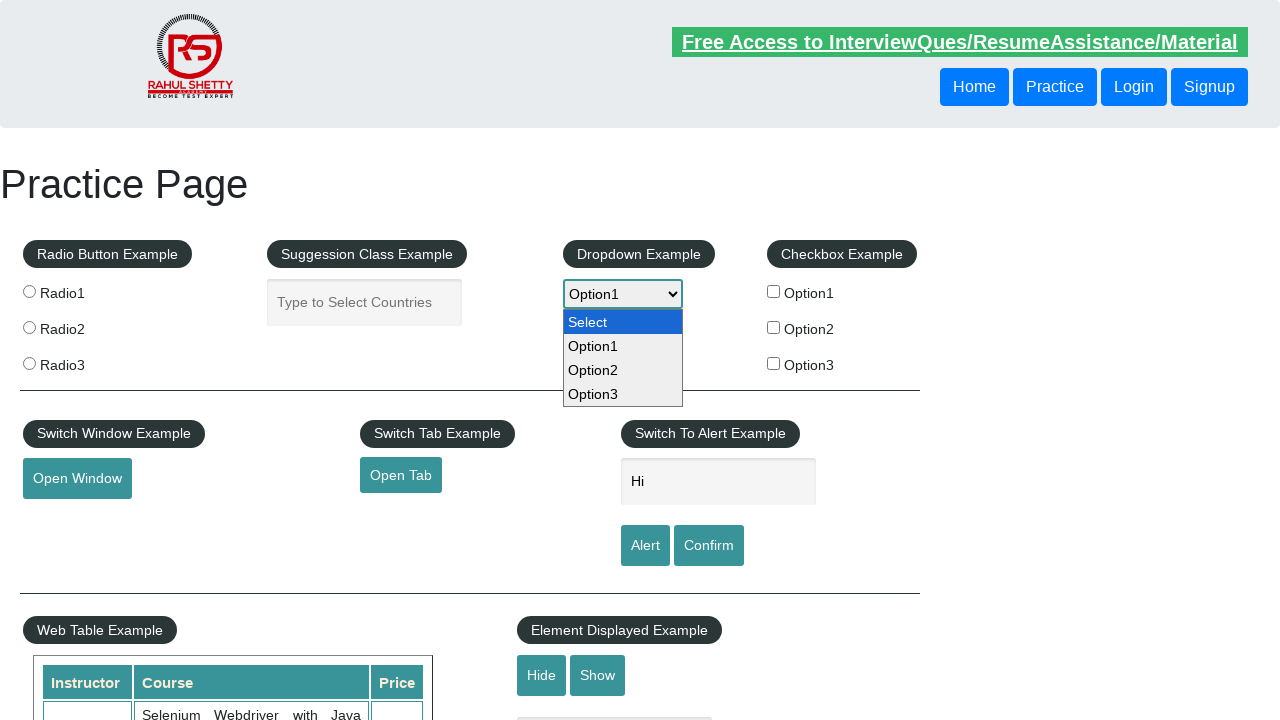

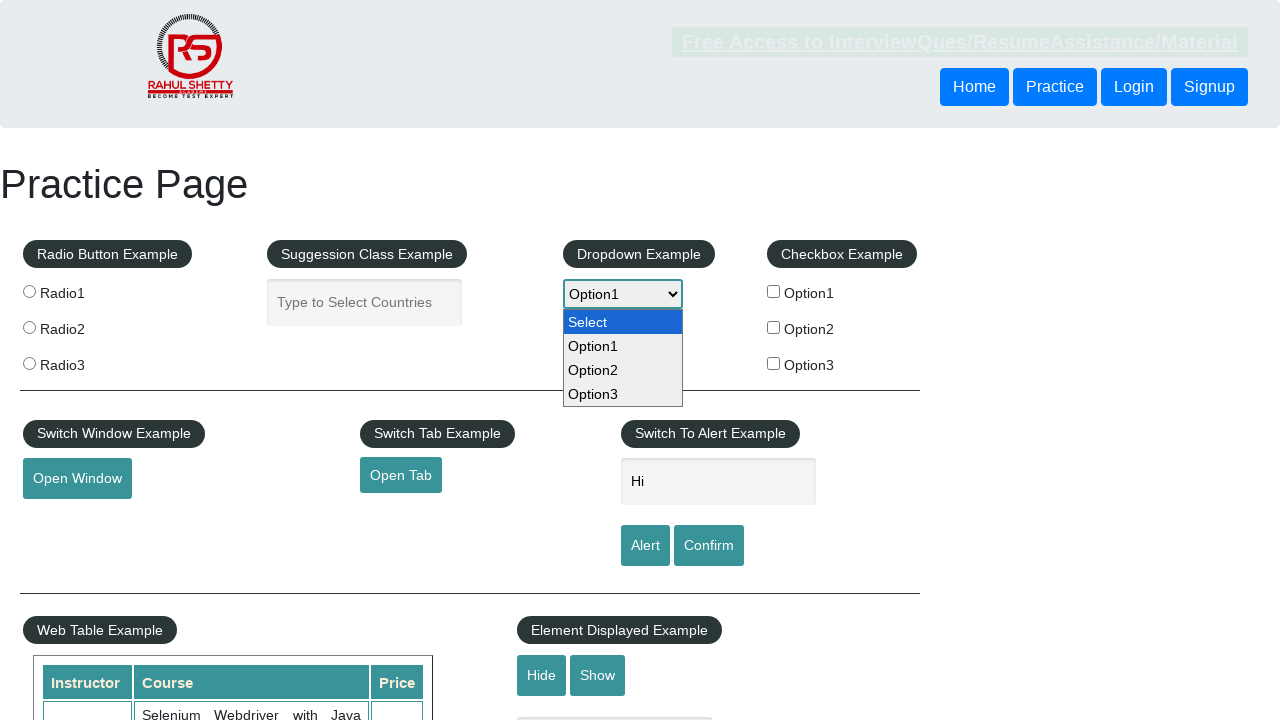